Tests a JavaScript confirmation popup by clicking the confirm button and dismissing (canceling) the confirmation dialog.

Starting URL: https://demoqa.com/alerts

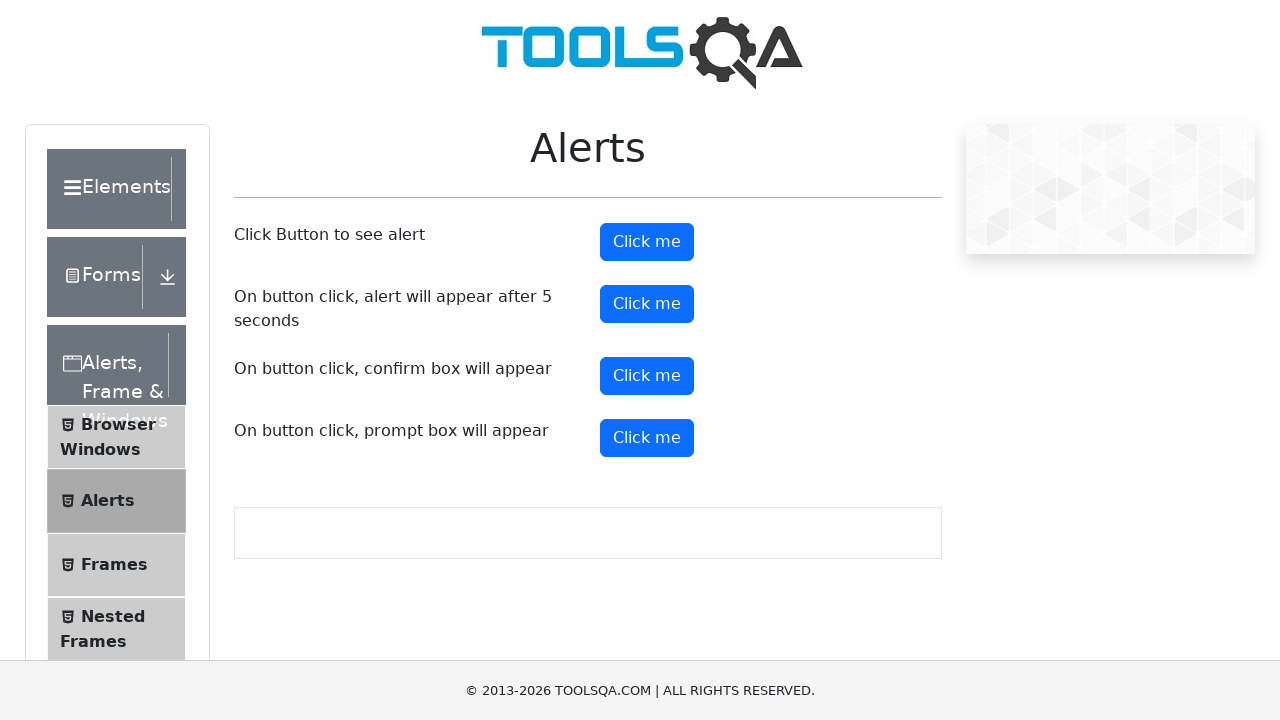

Navigated to https://demoqa.com/alerts
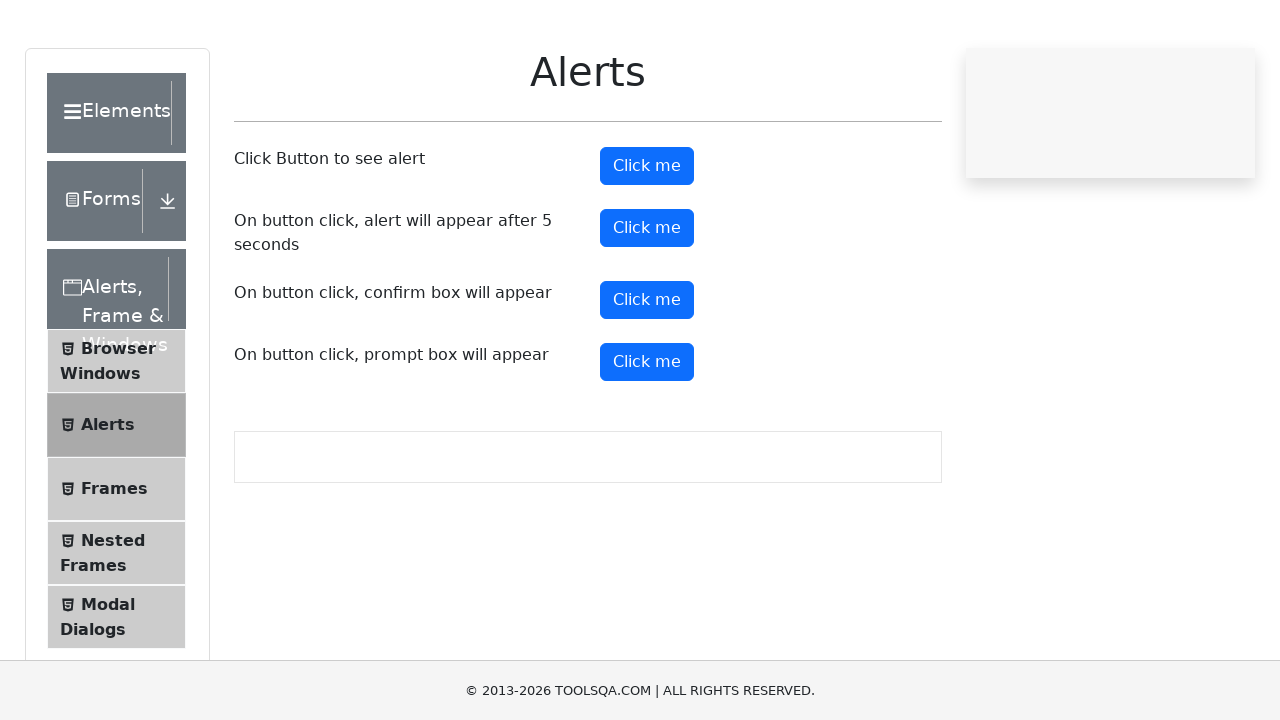

Set up dialog handler to dismiss confirmation dialog
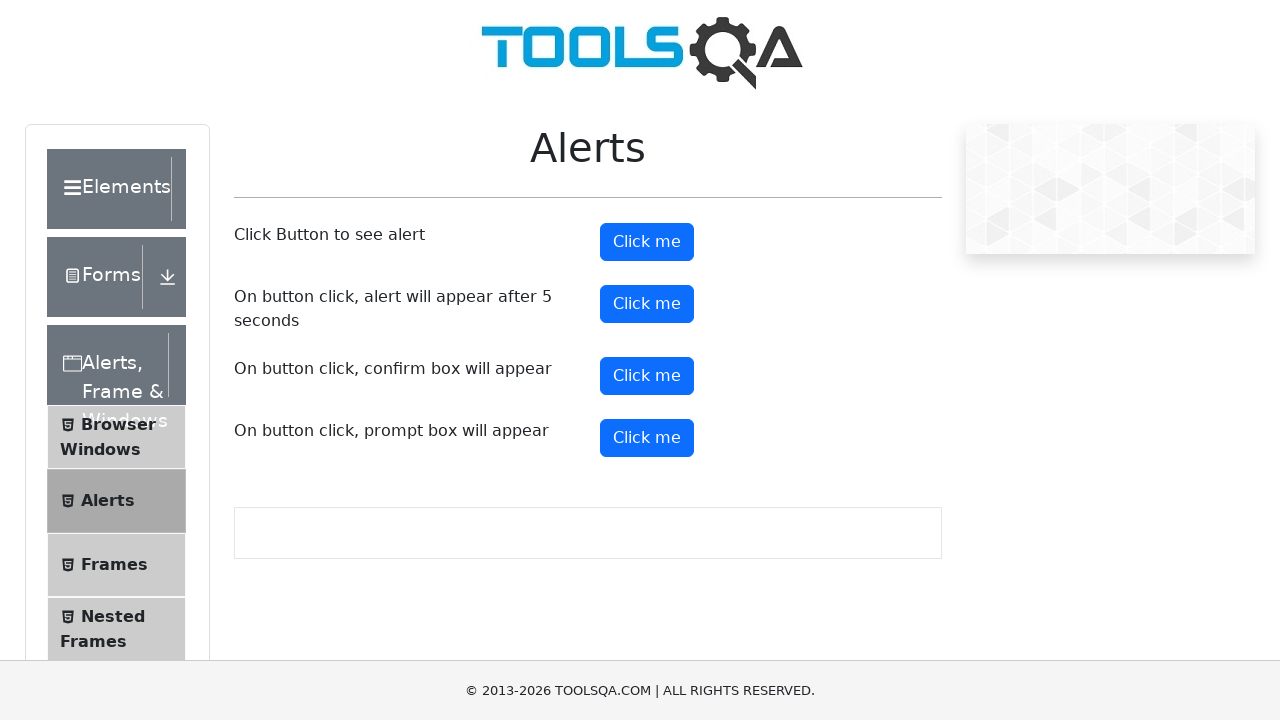

Clicked confirm button to trigger confirmation popup at (647, 376) on #confirmButton
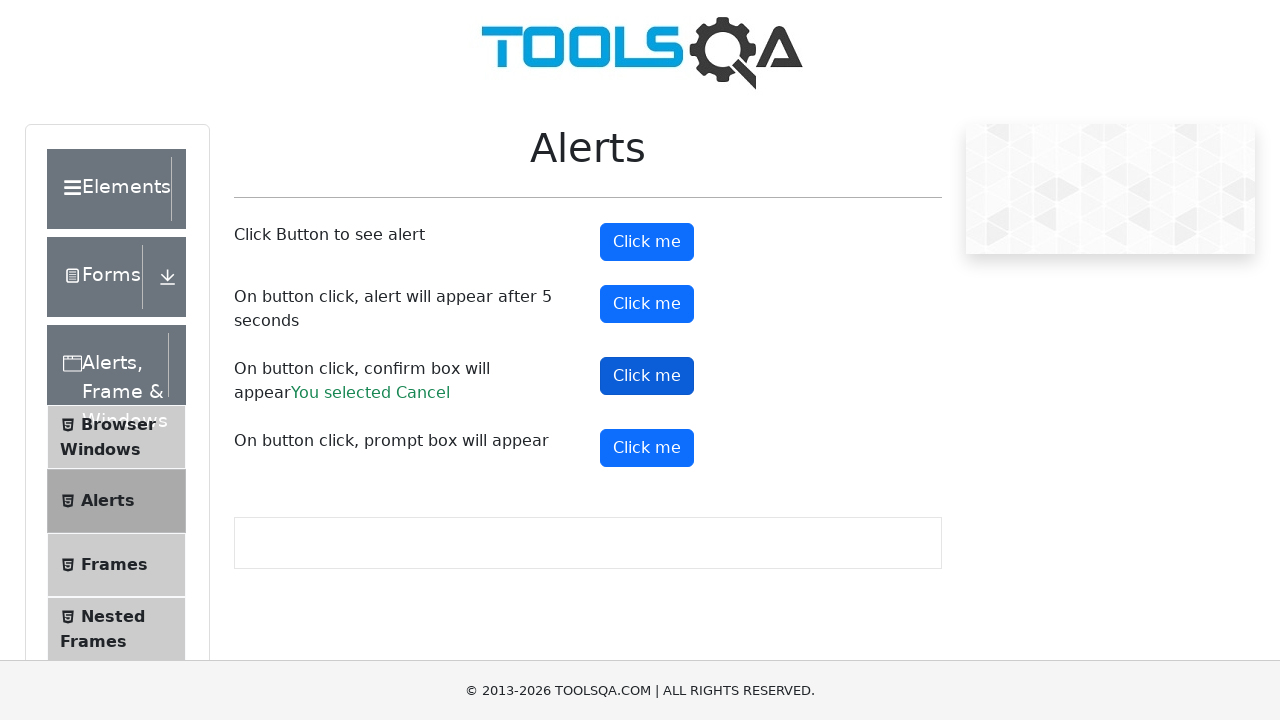

Waited for dialog handling to complete
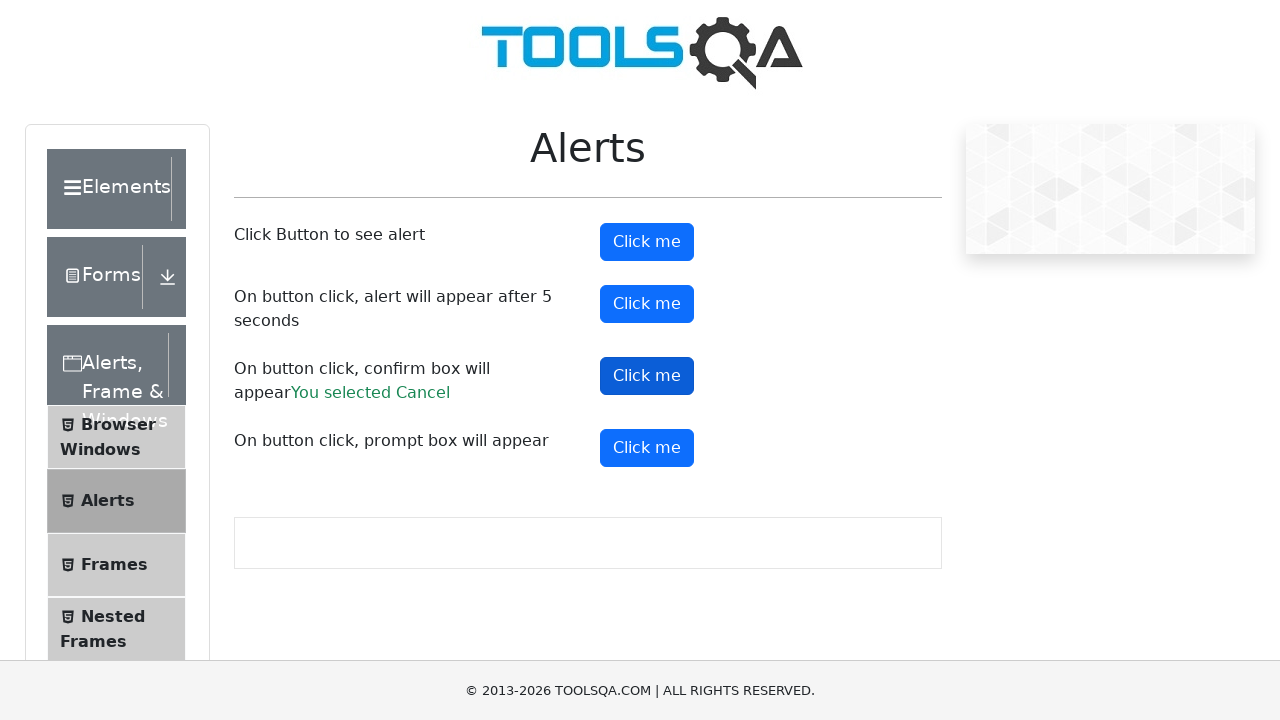

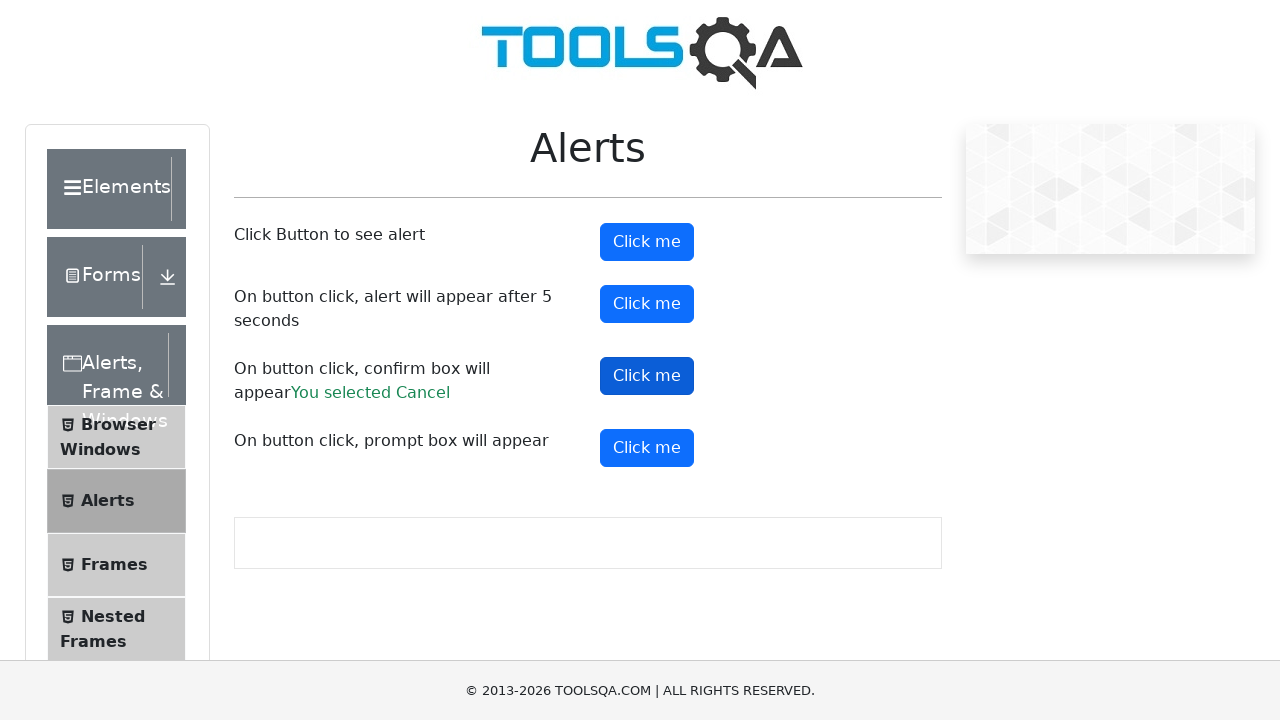